Tests alert and confirm dialog handling on an automation practice page by entering a name, triggering alerts, and accepting/dismissing them

Starting URL: https://rahulshettyacademy.com/AutomationPractice/

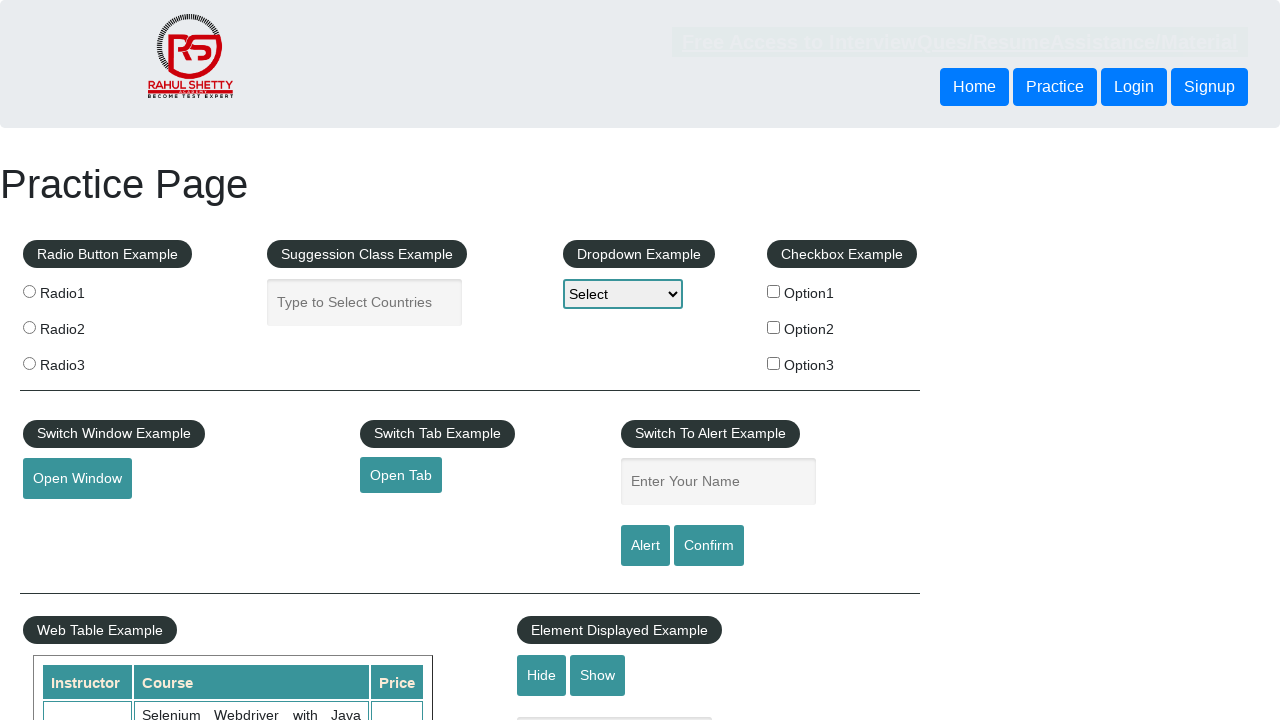

Filled name field with 'Guru' on input[name='enter-name']
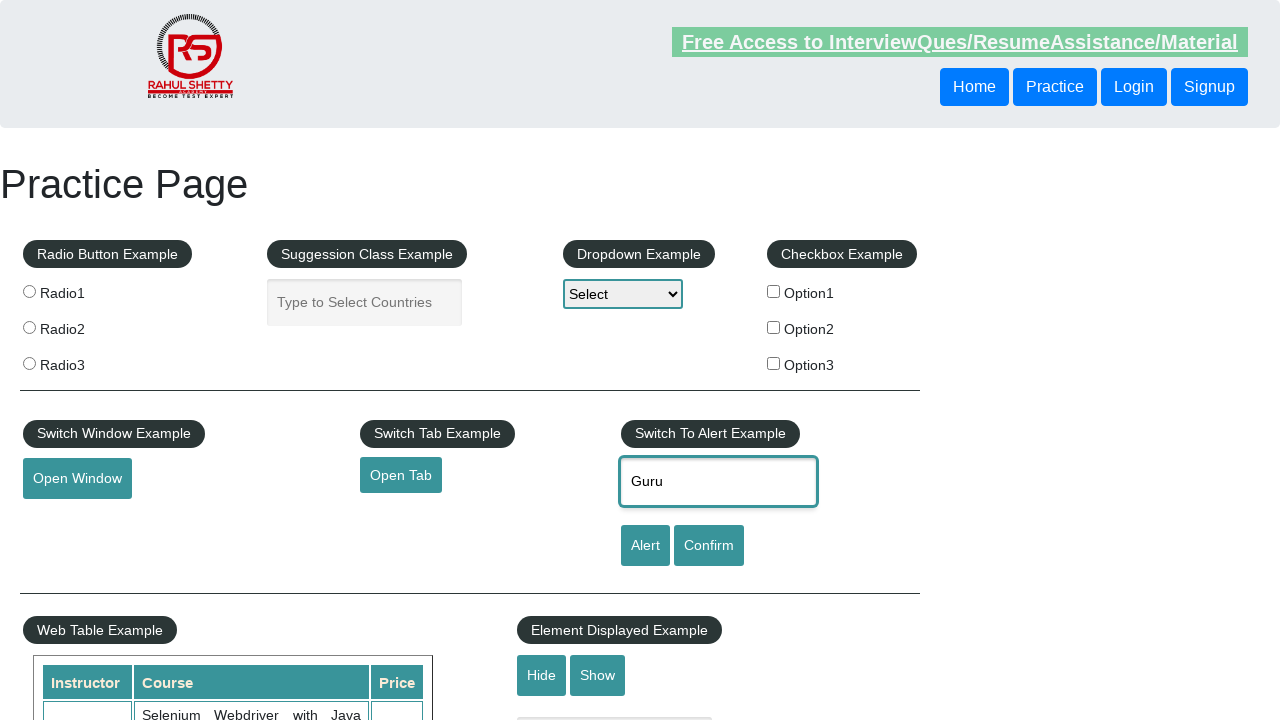

Clicked Alert button to trigger alert dialog at (645, 546) on input[value='Alert']
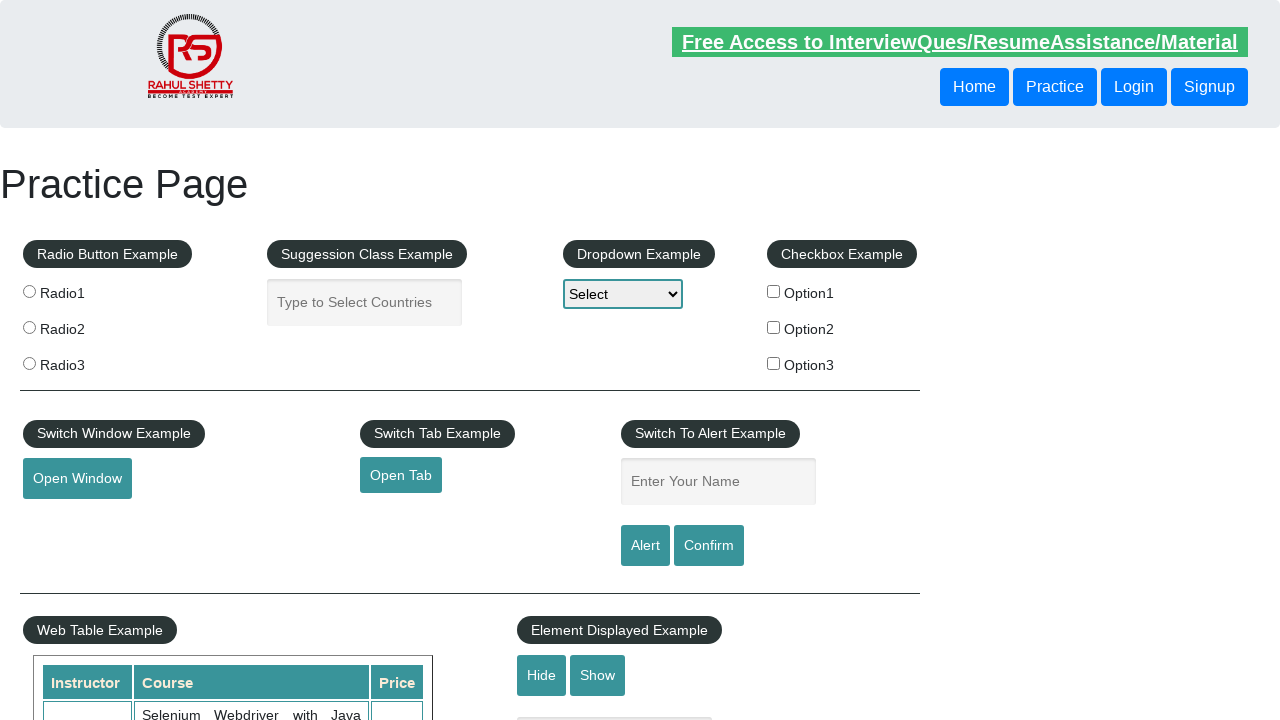

Set up dialog handler to accept alerts
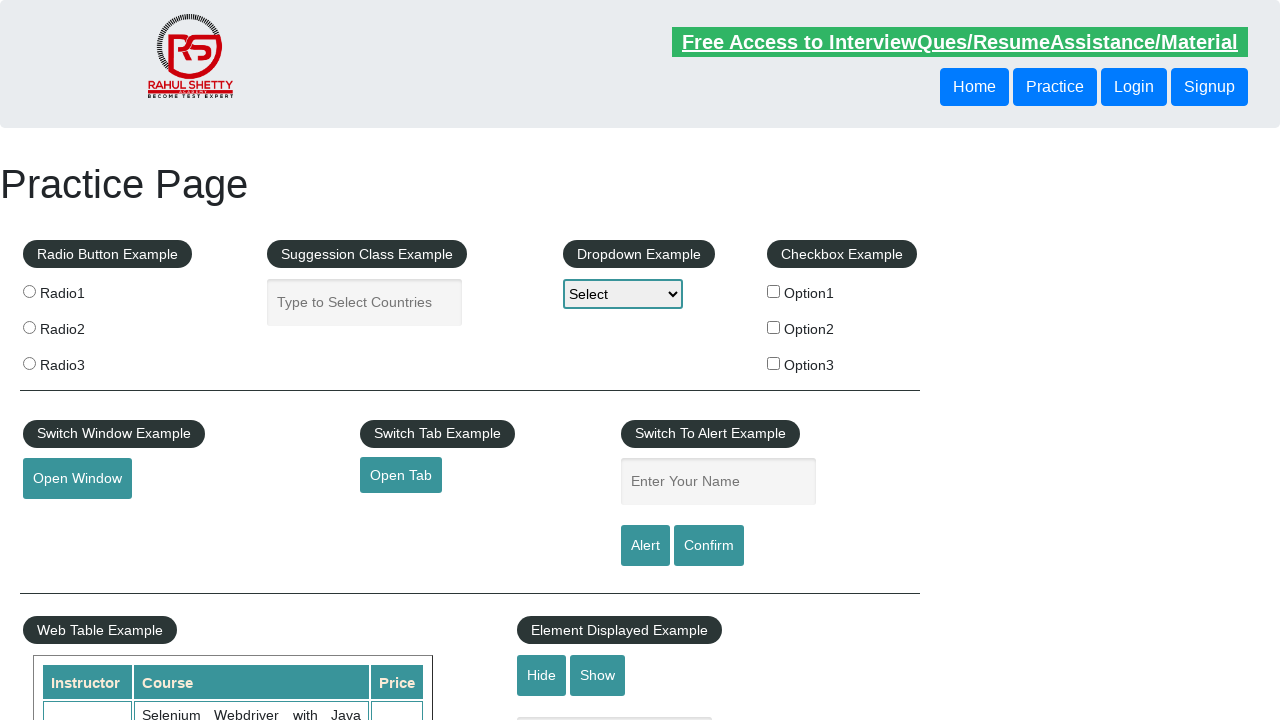

Waited for alert to be handled
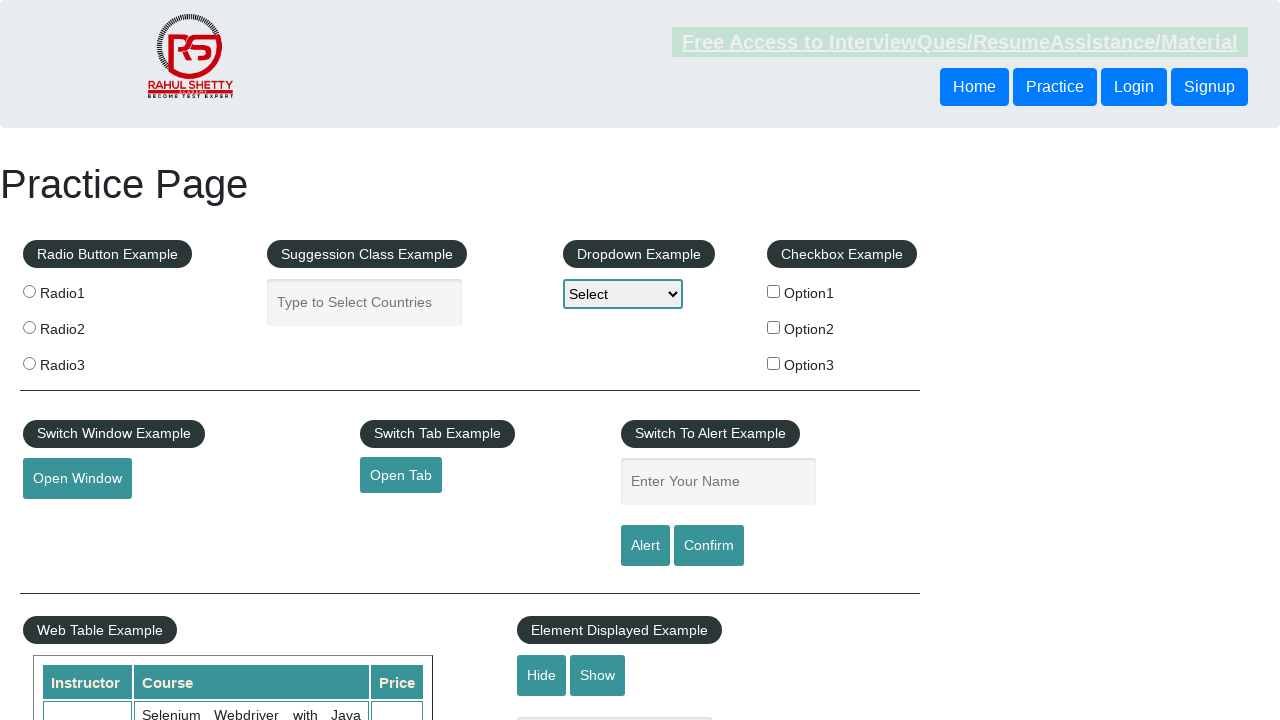

Filled name field again with 'Guru' for confirm dialog on input[name='enter-name']
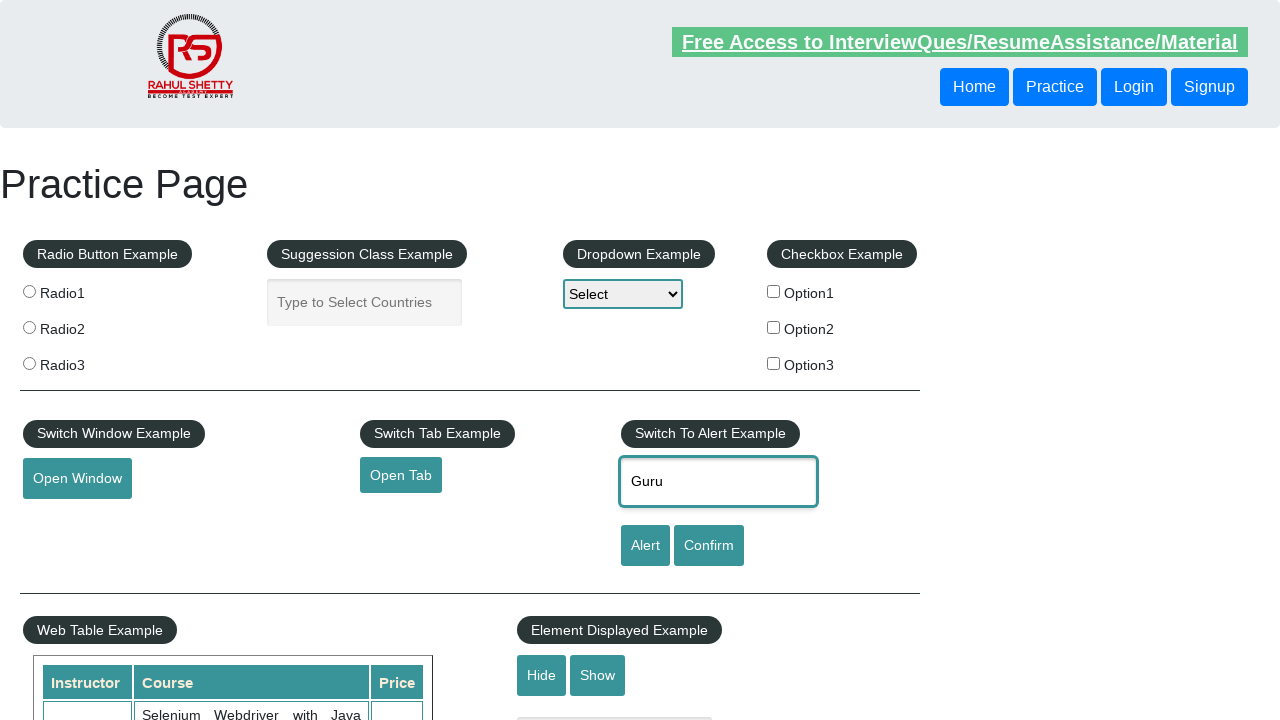

Clicked Confirm button to trigger confirm dialog at (709, 546) on #confirmbtn
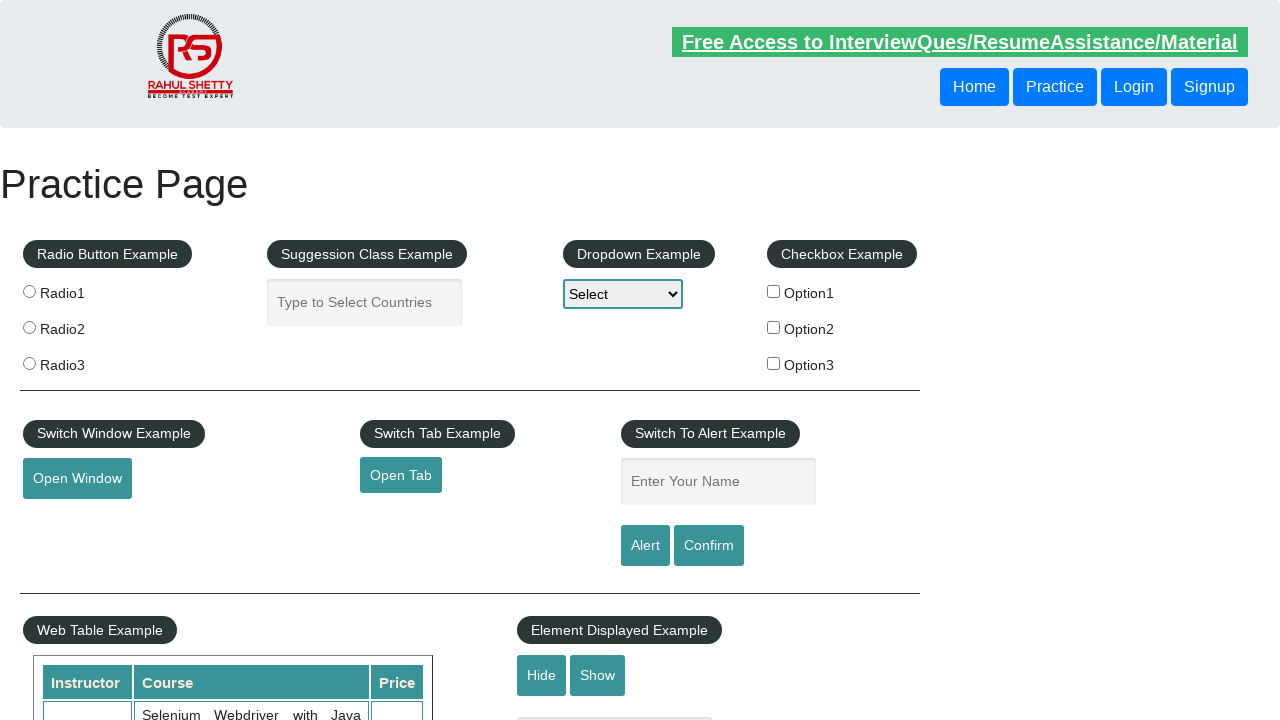

Set up dialog handler to dismiss confirm dialog
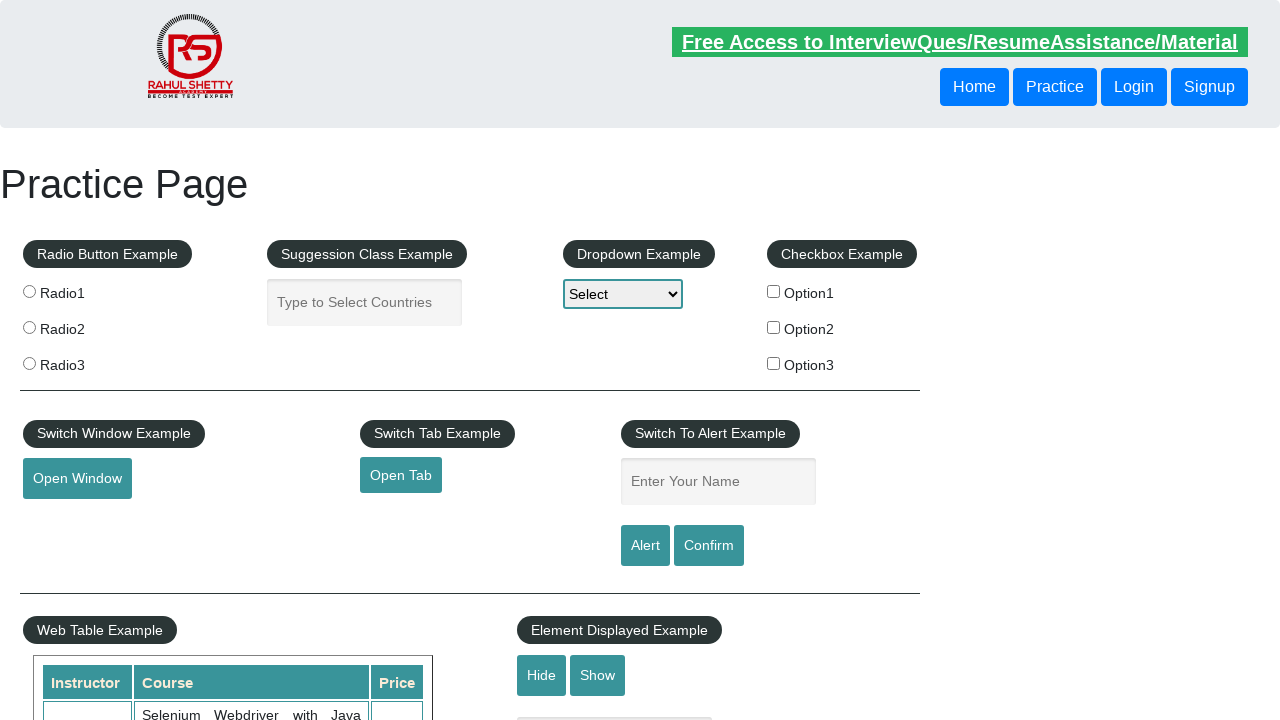

Waited for confirm dialog to be dismissed
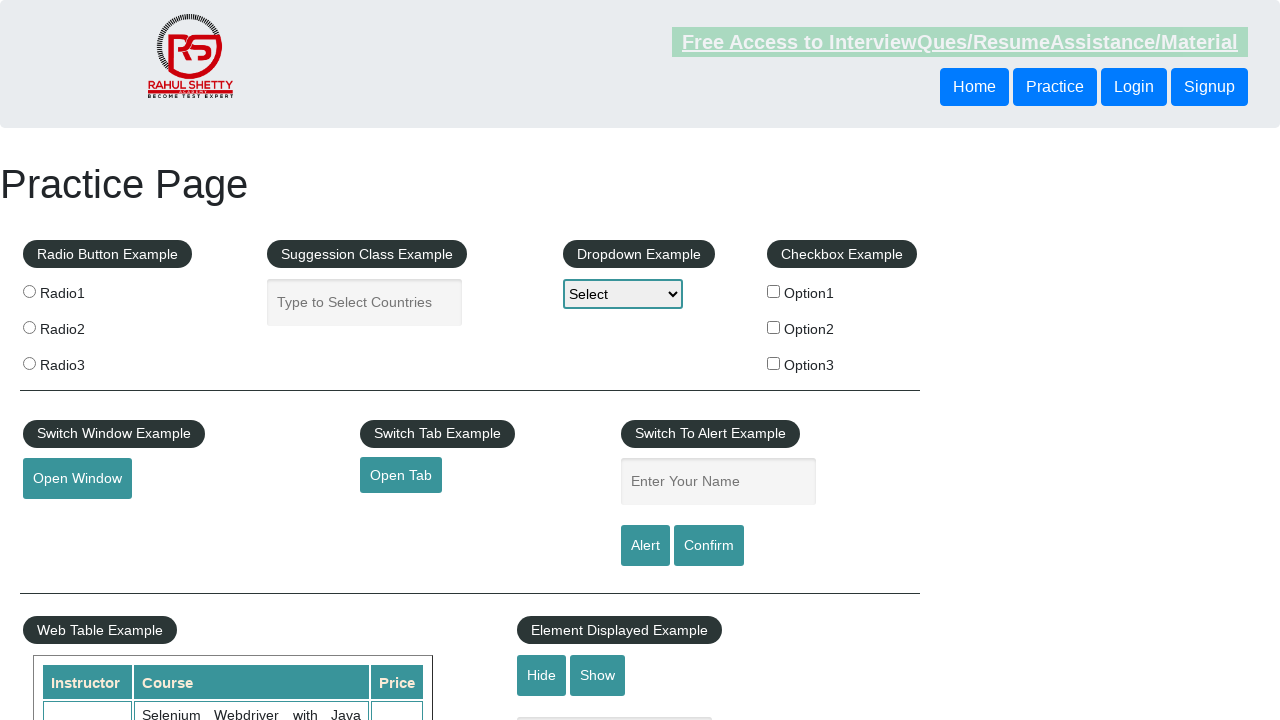

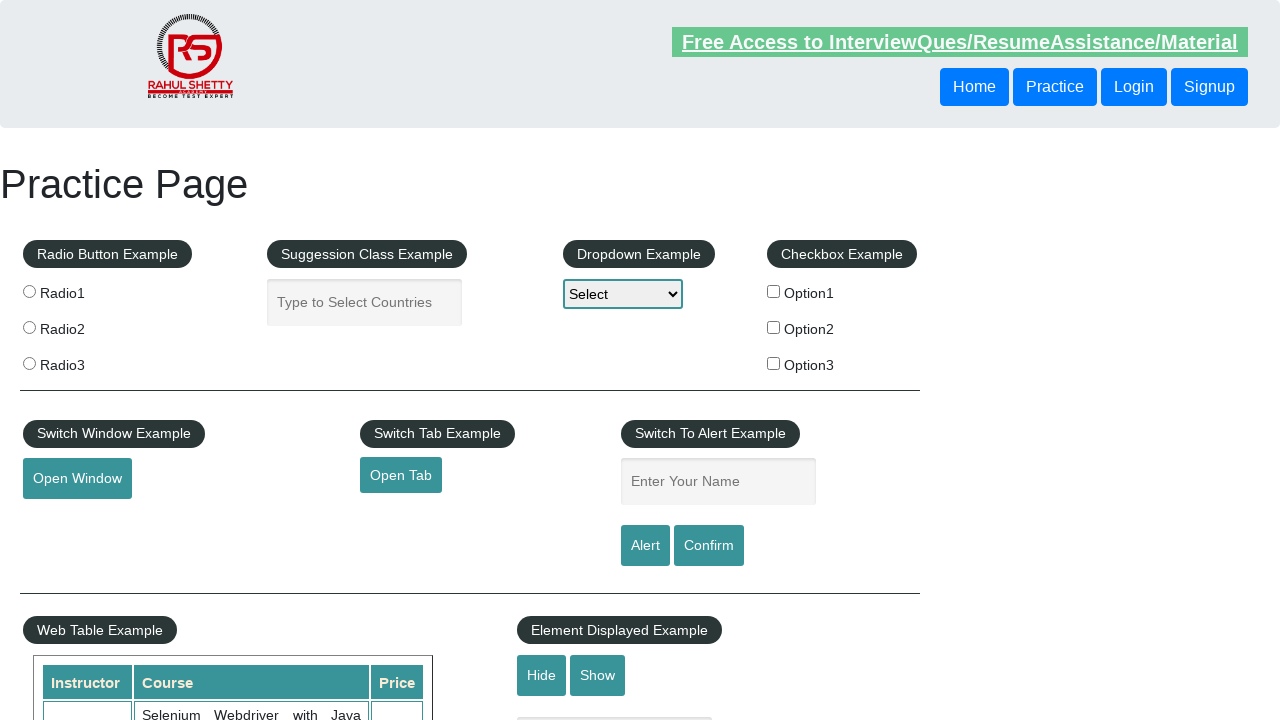